Tests clicking the Browse Languages menu and navigating to abc.html

Starting URL: http://www.99-bottles-of-beer.net/

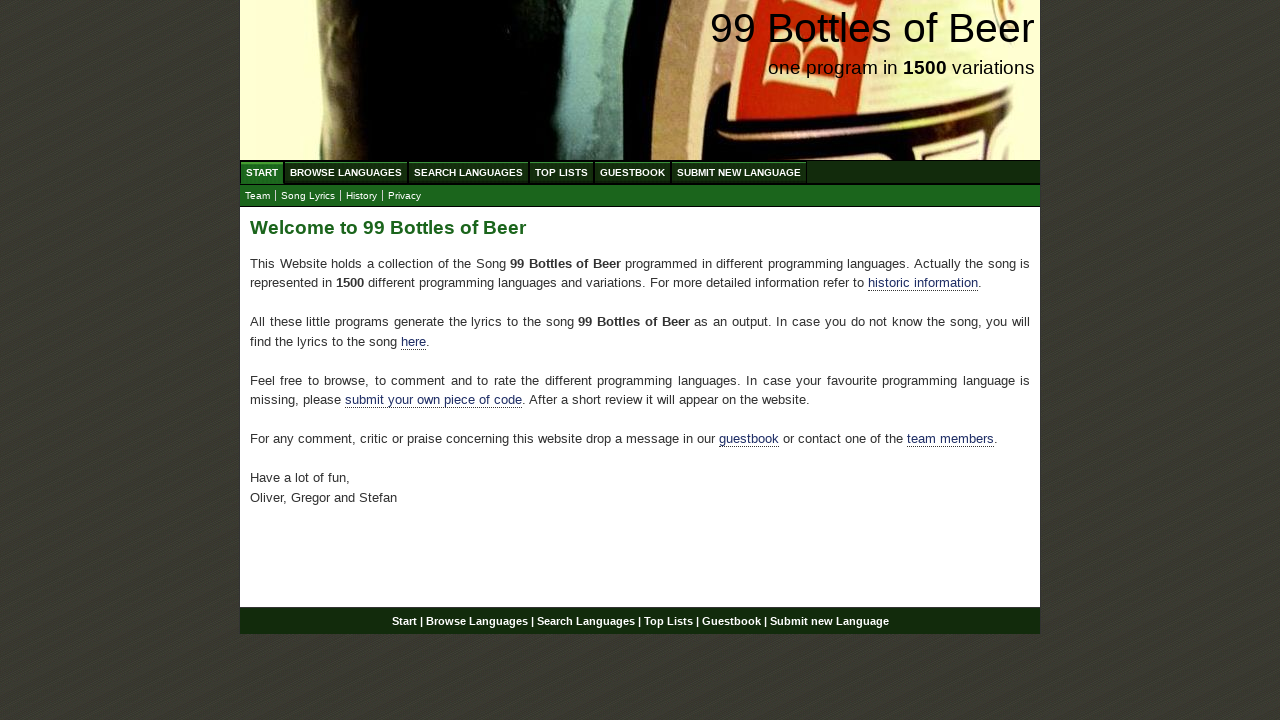

Clicked Browse Languages menu at (346, 172) on text=Browse Languages
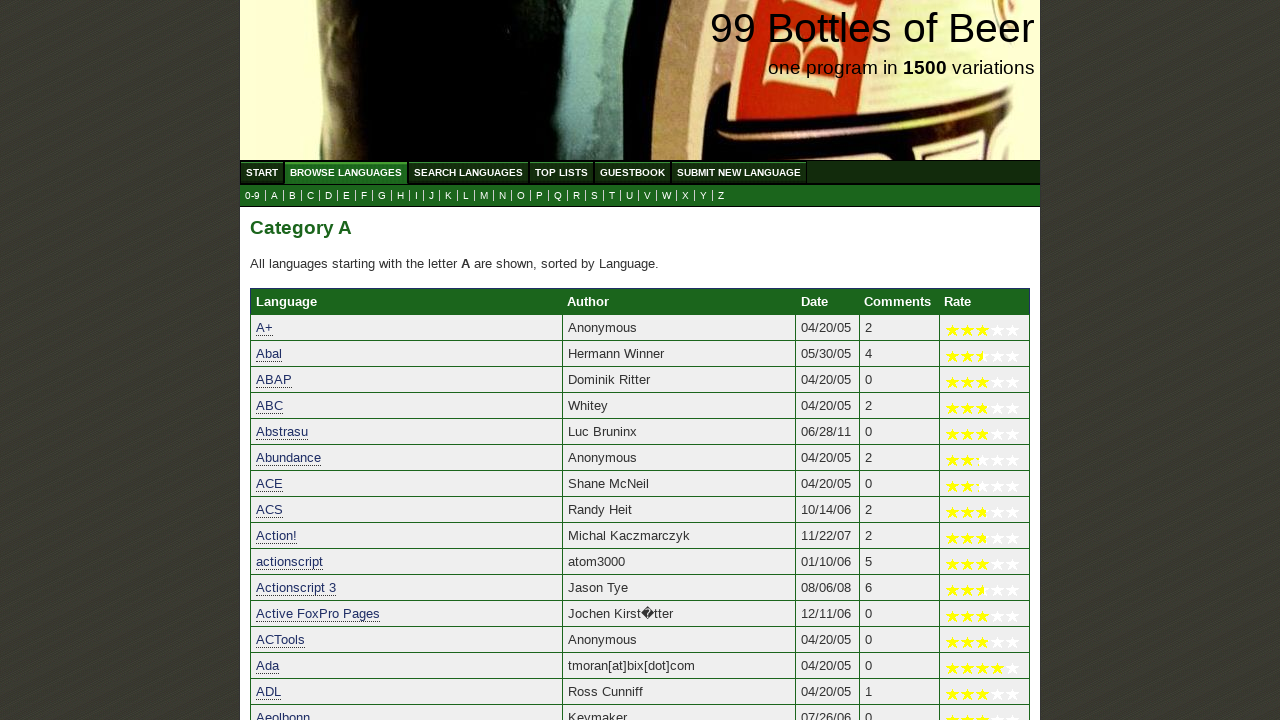

Navigated to abc.html and URL verified
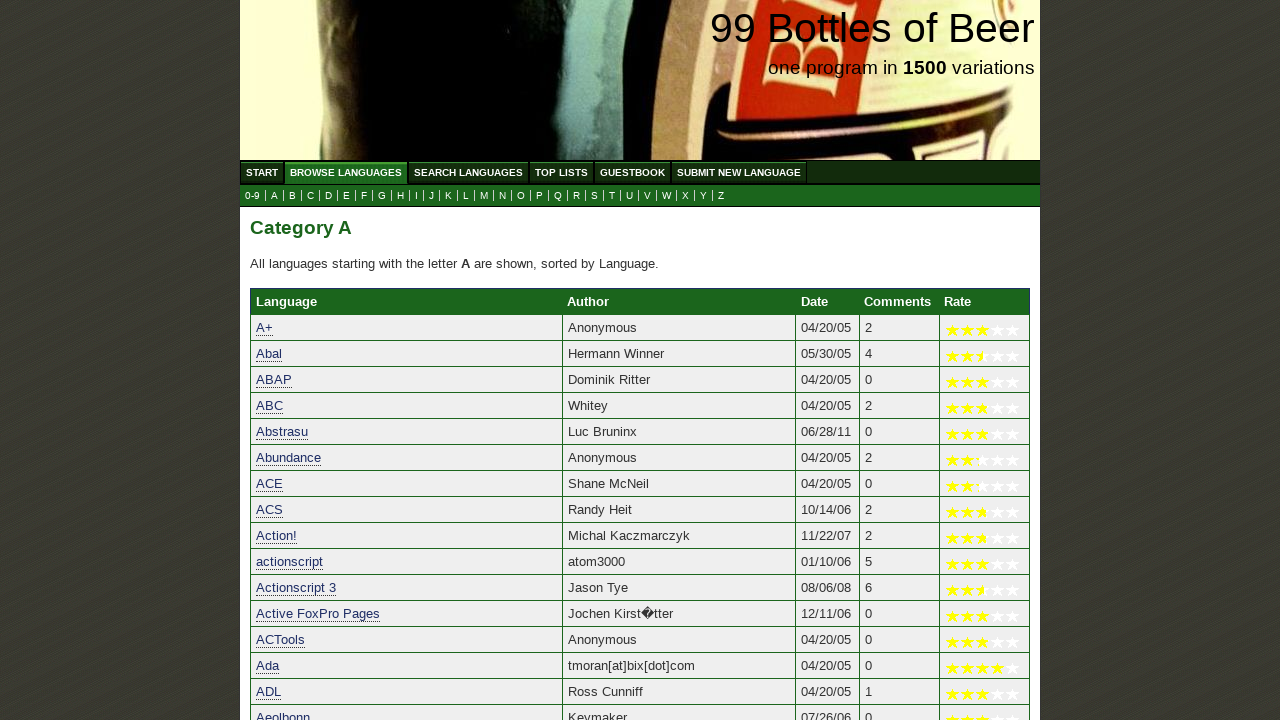

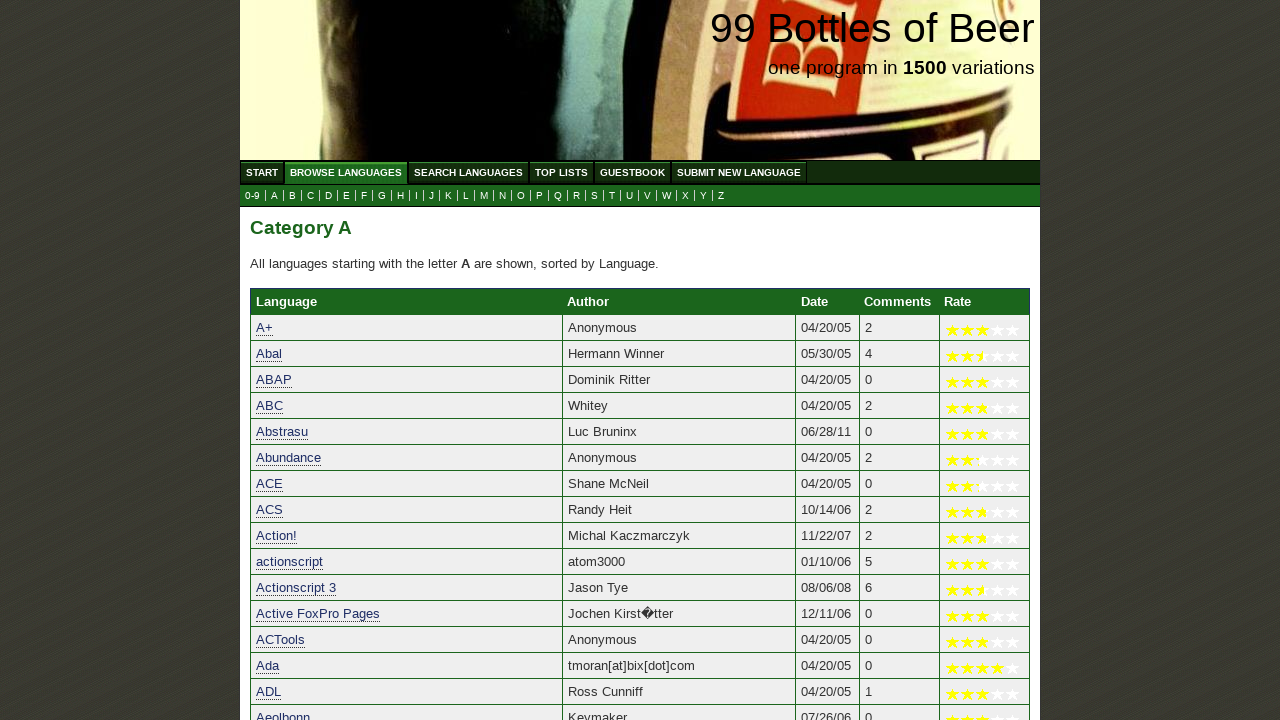